Tests checkbox and radio button interactions on a Selenium test page, verifying that checkboxes can be selected and that clicking a radio button enables a save button.

Starting URL: http://www.testdiary.com/training/selenium/selenium-test-page/

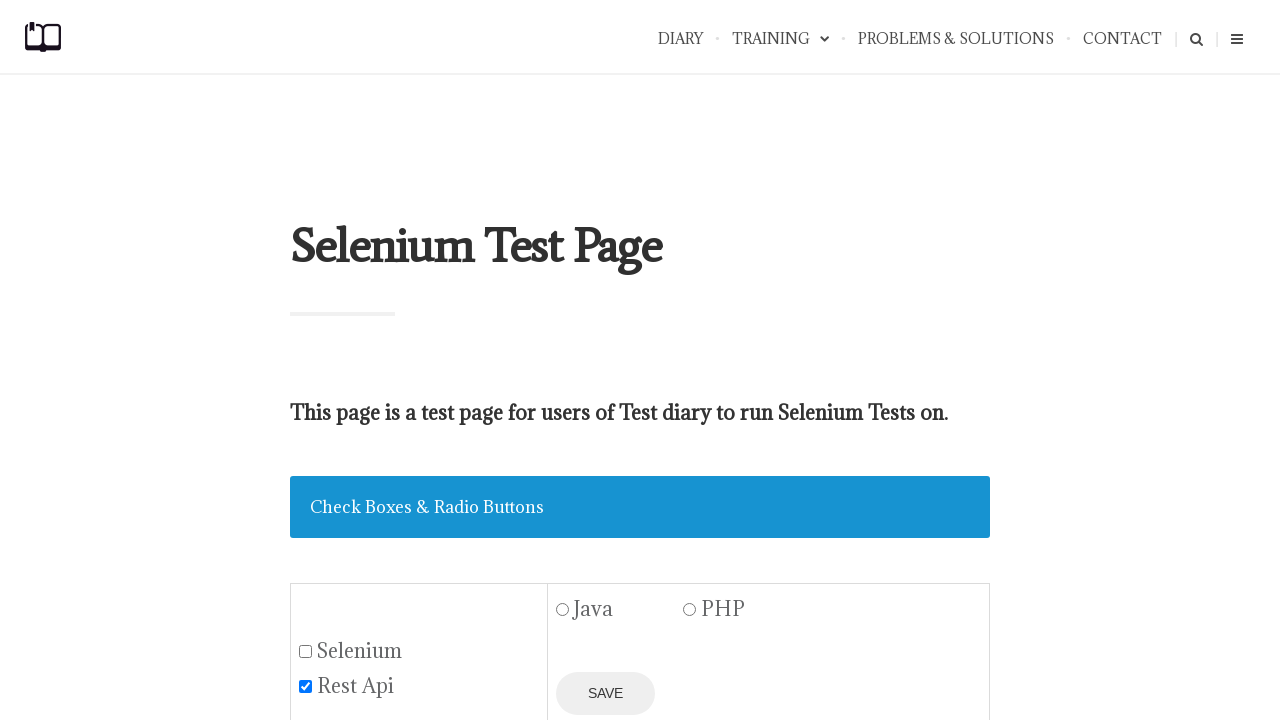

Selenium checkbox element is visible
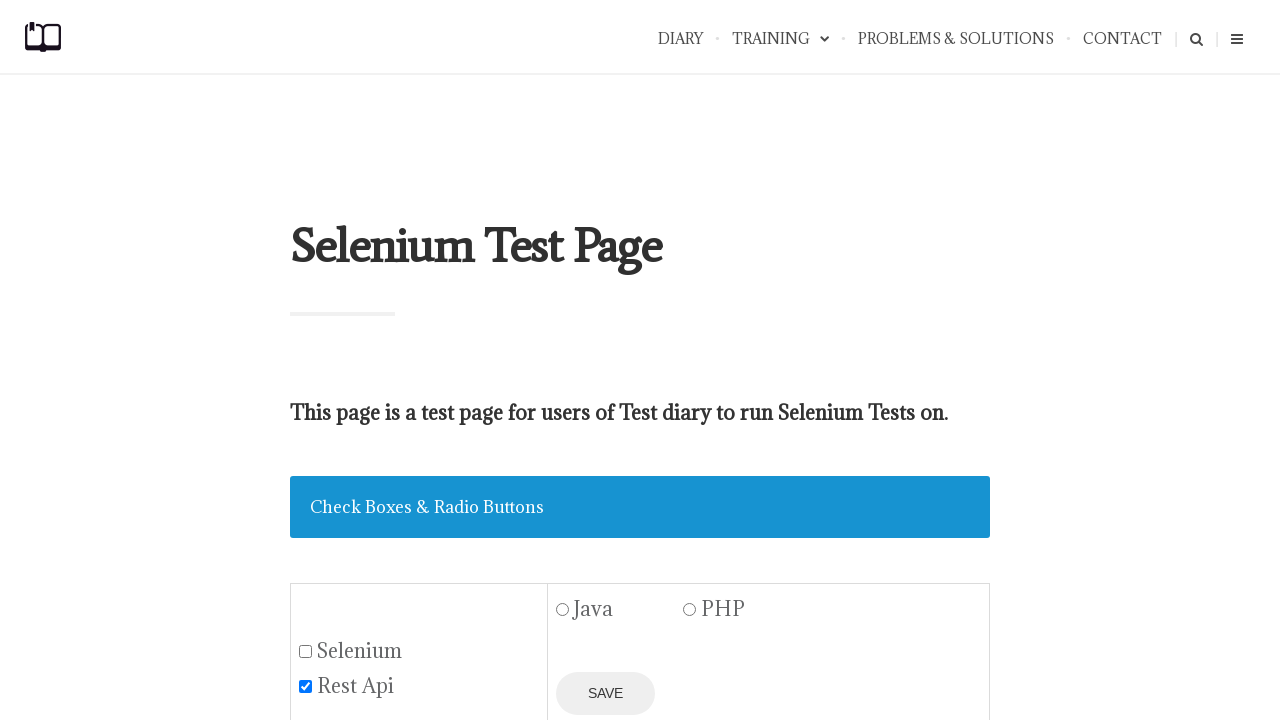

Clicked Selenium checkbox to select it at (306, 651) on #seleniumbox
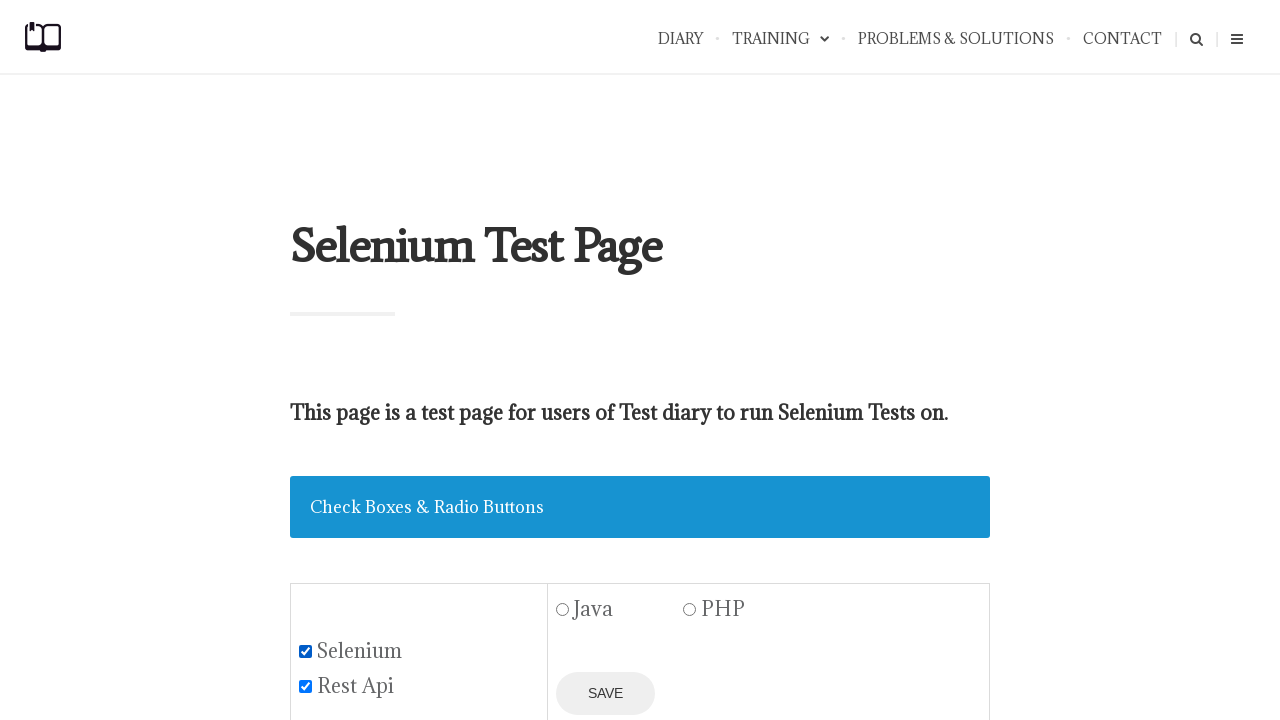

Save button is visible and displayed
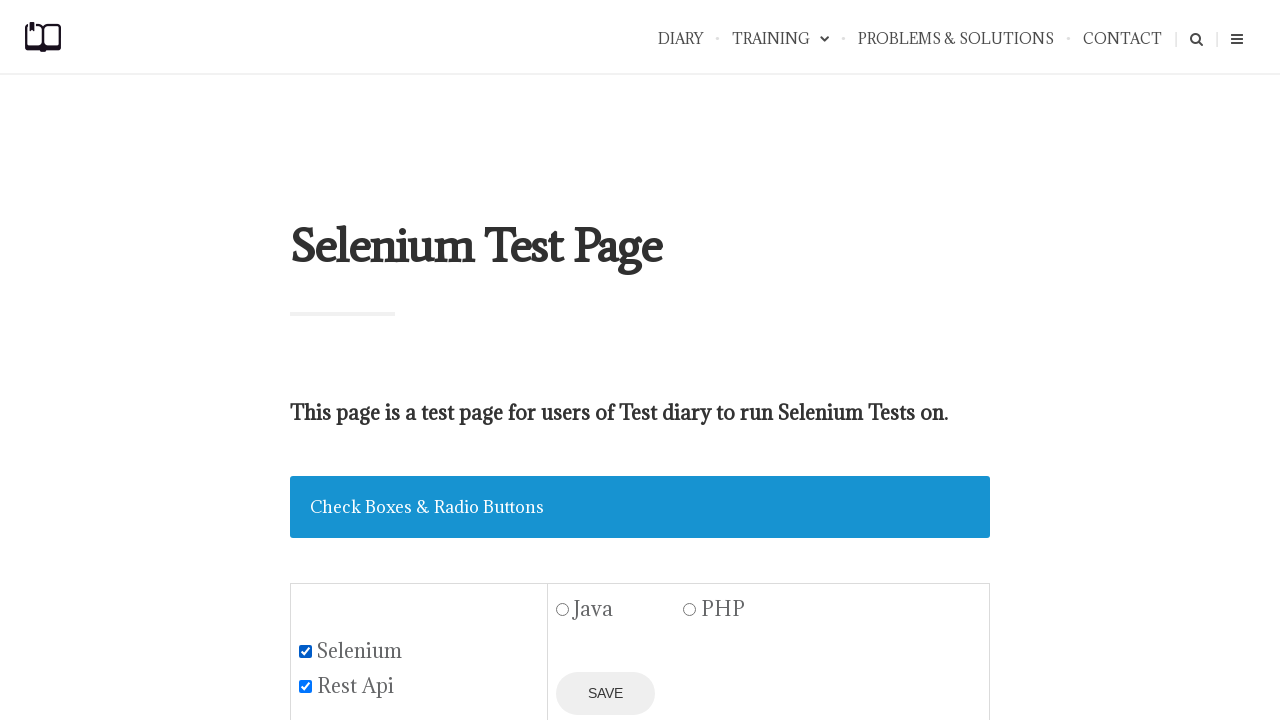

Java radio button element is visible
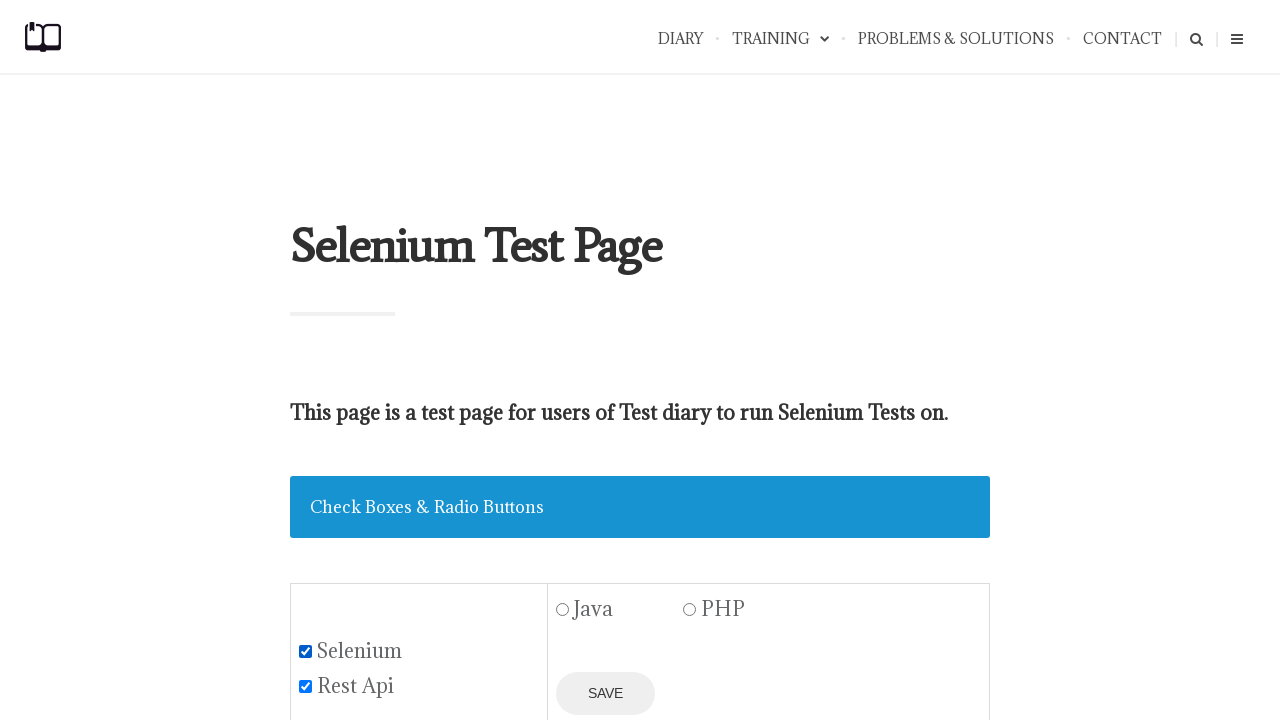

Clicked Java radio button to select it, enabling save button at (563, 610) on #java1
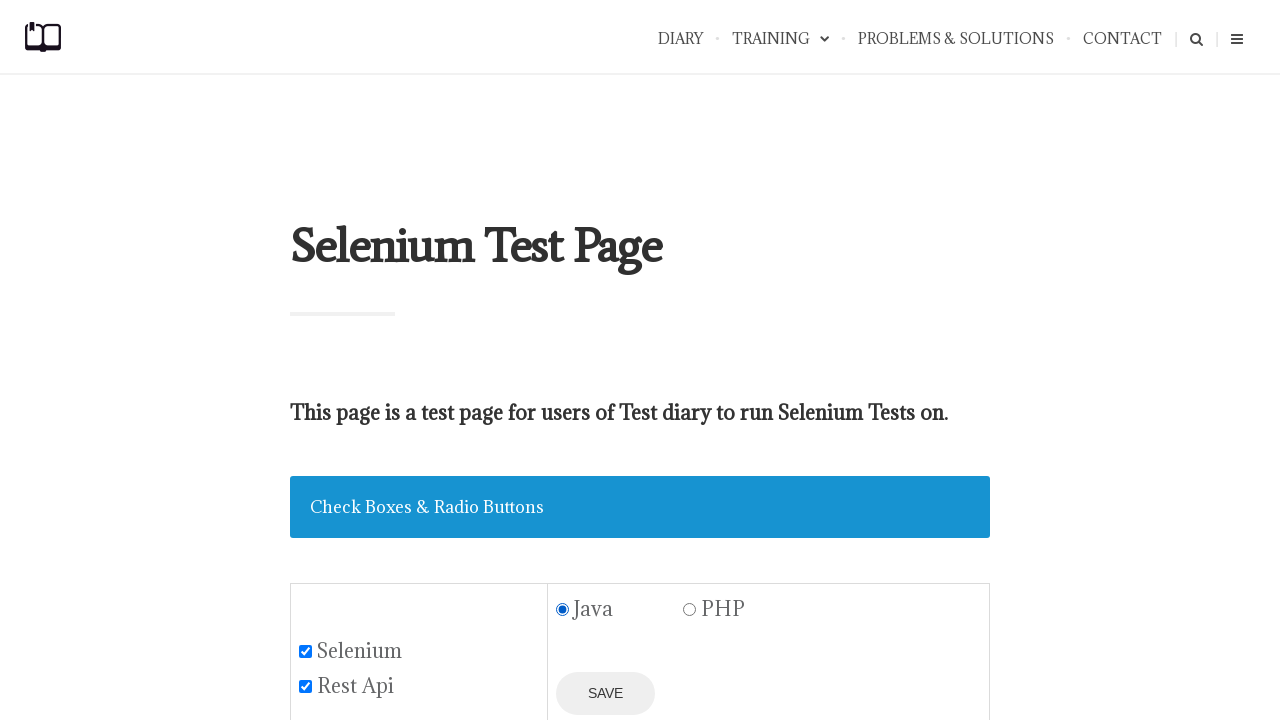

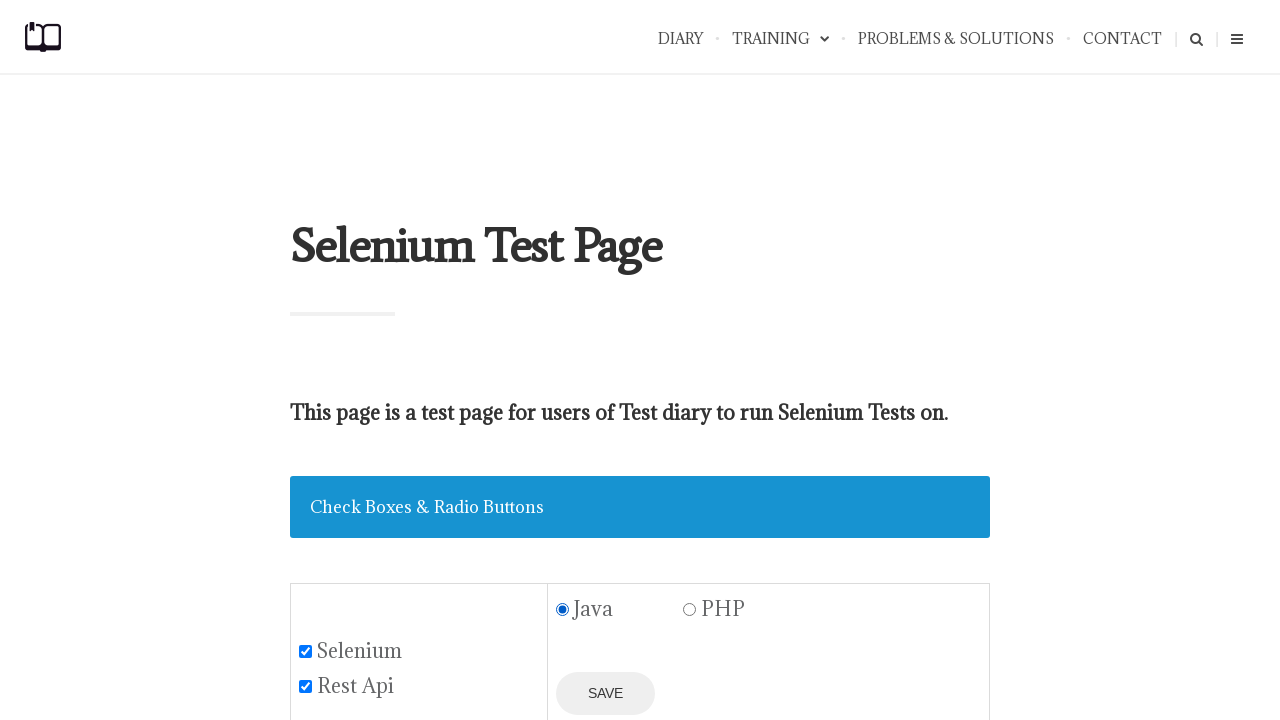